Tests table sorting functionality by clicking on a column header and verifying that the items are sorted correctly

Starting URL: https://rahulshettyacademy.com/seleniumPractise/#/offers

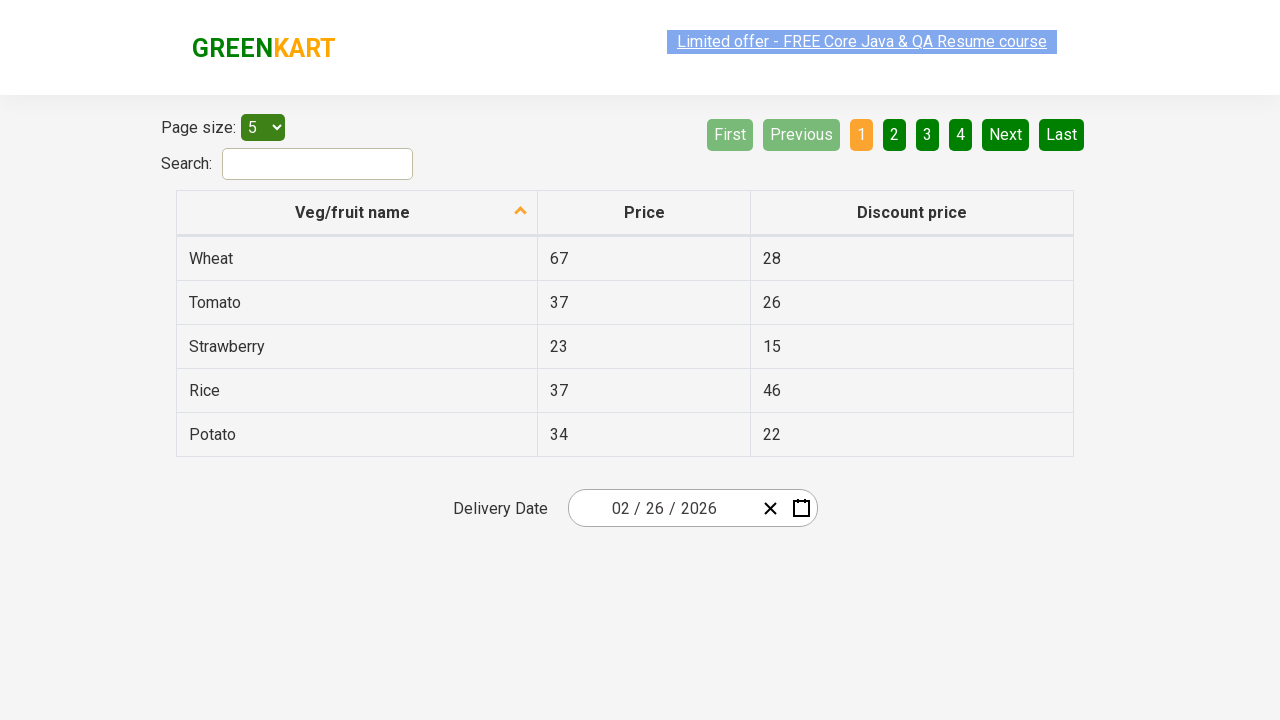

Navigated to offers page
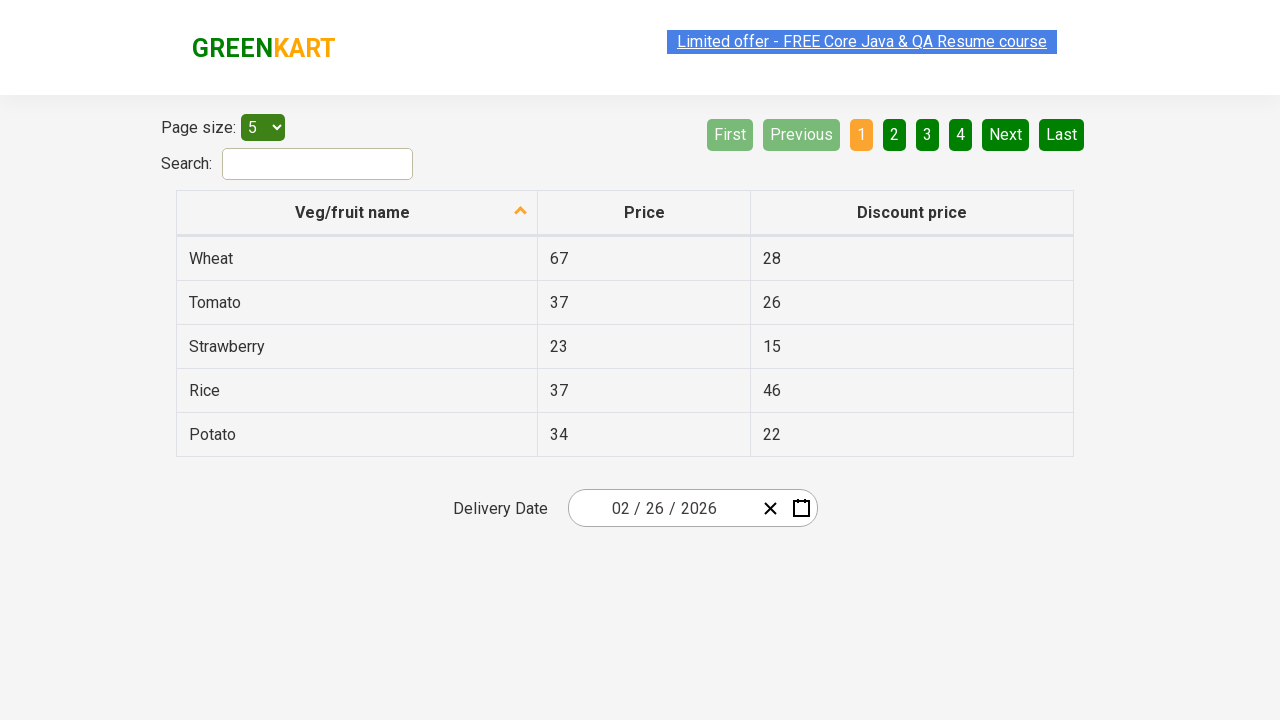

Clicked first column header to sort table at (357, 213) on xpath=//tr/th[1]
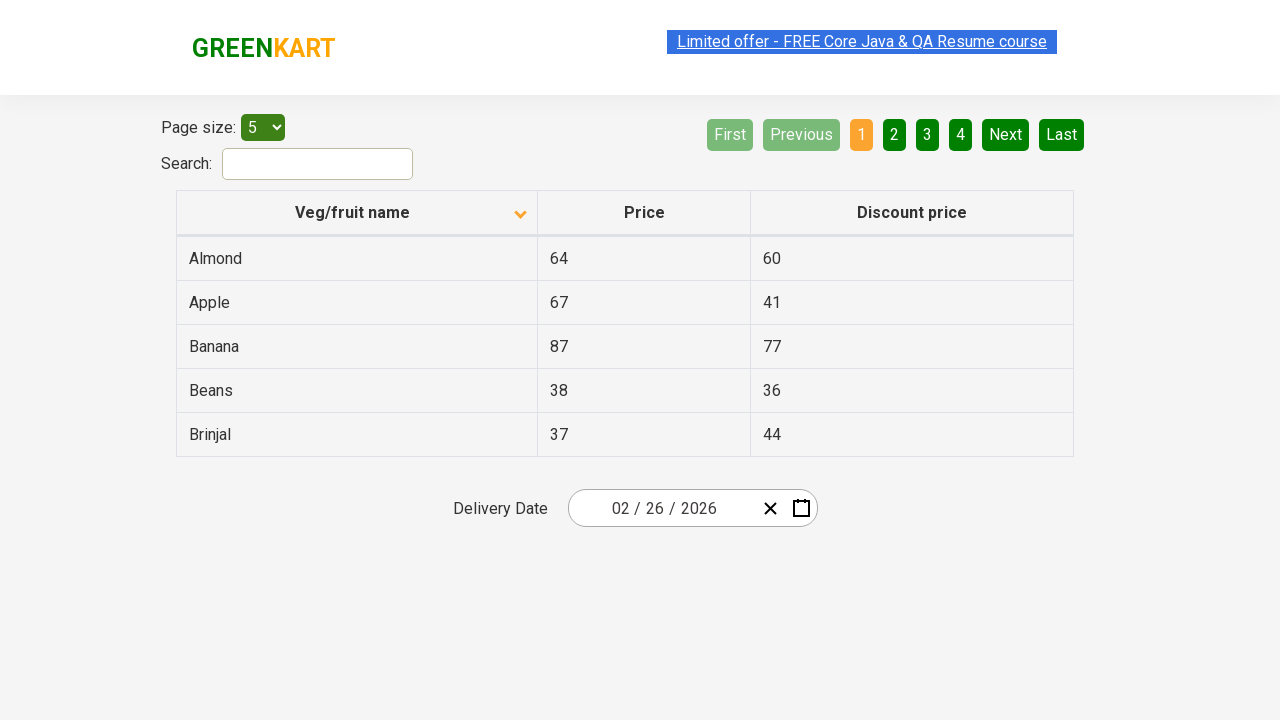

Retrieved all items from first column
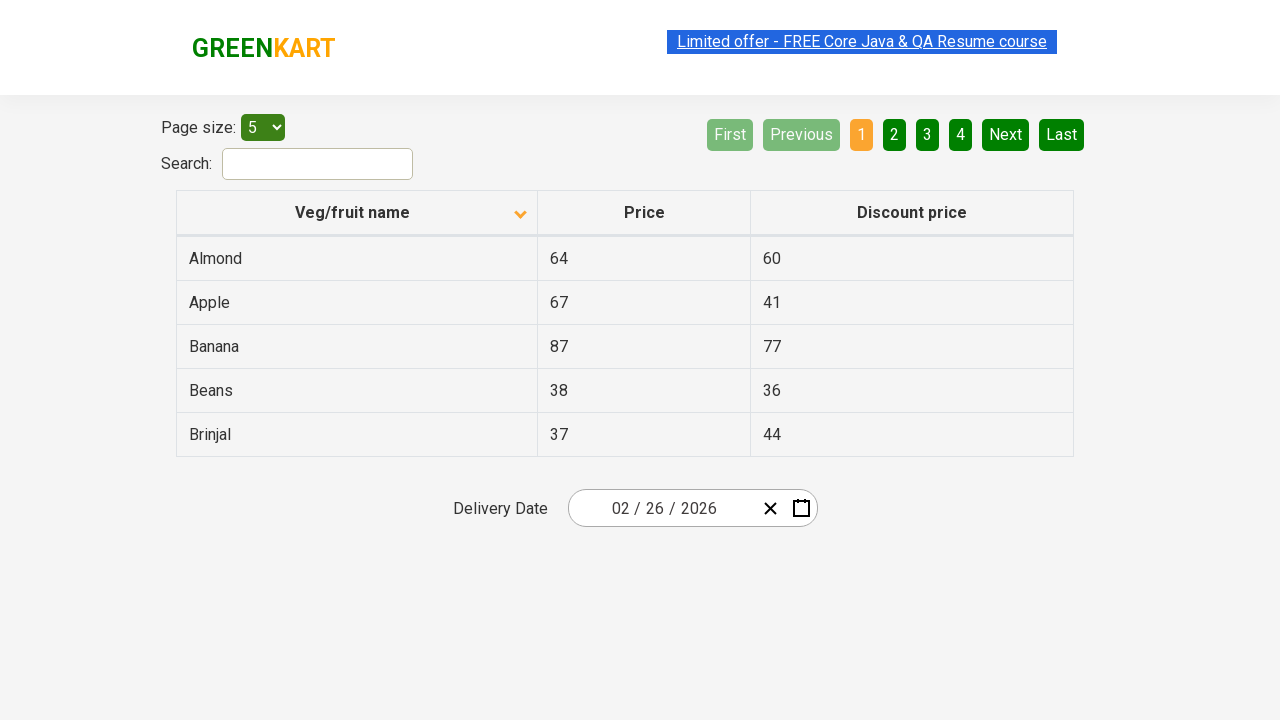

Verified that items are sorted correctly in ascending order
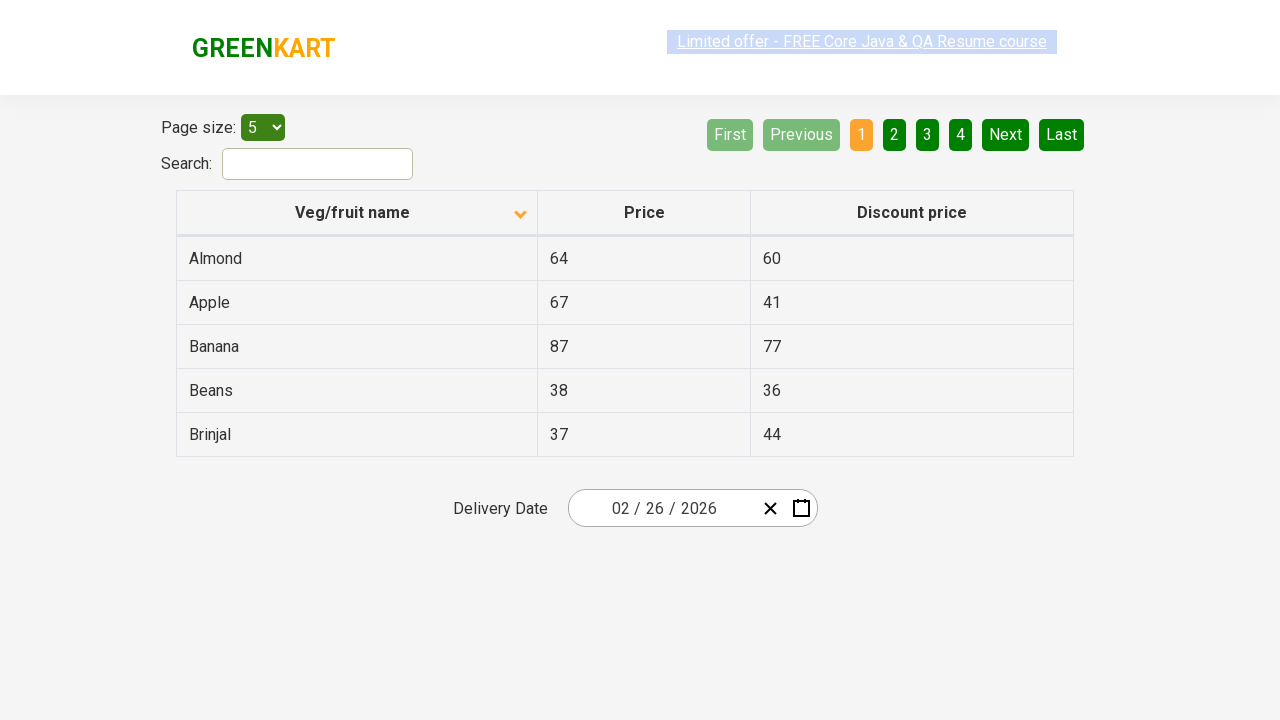

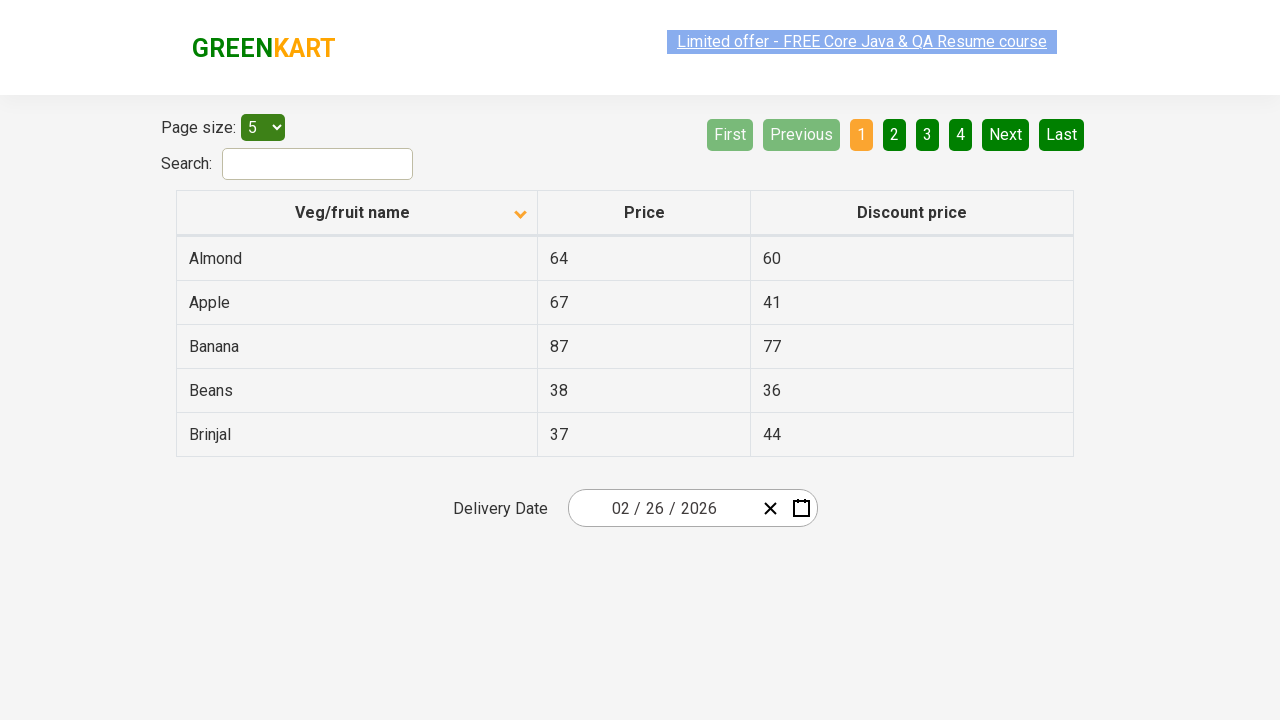